Tests product navigation on Demoblaze by clicking on the first product and verifying the product detail page.

Starting URL: https://demoblaze.com/

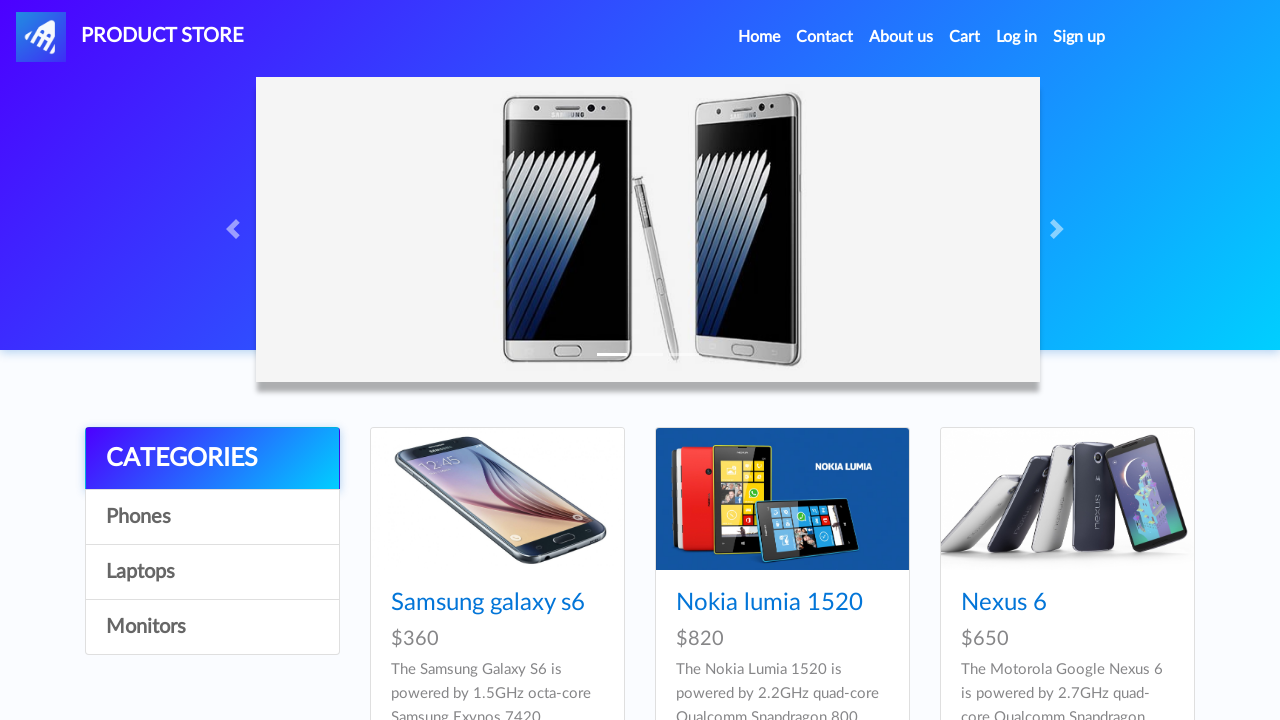

Waited 1000ms for page to load
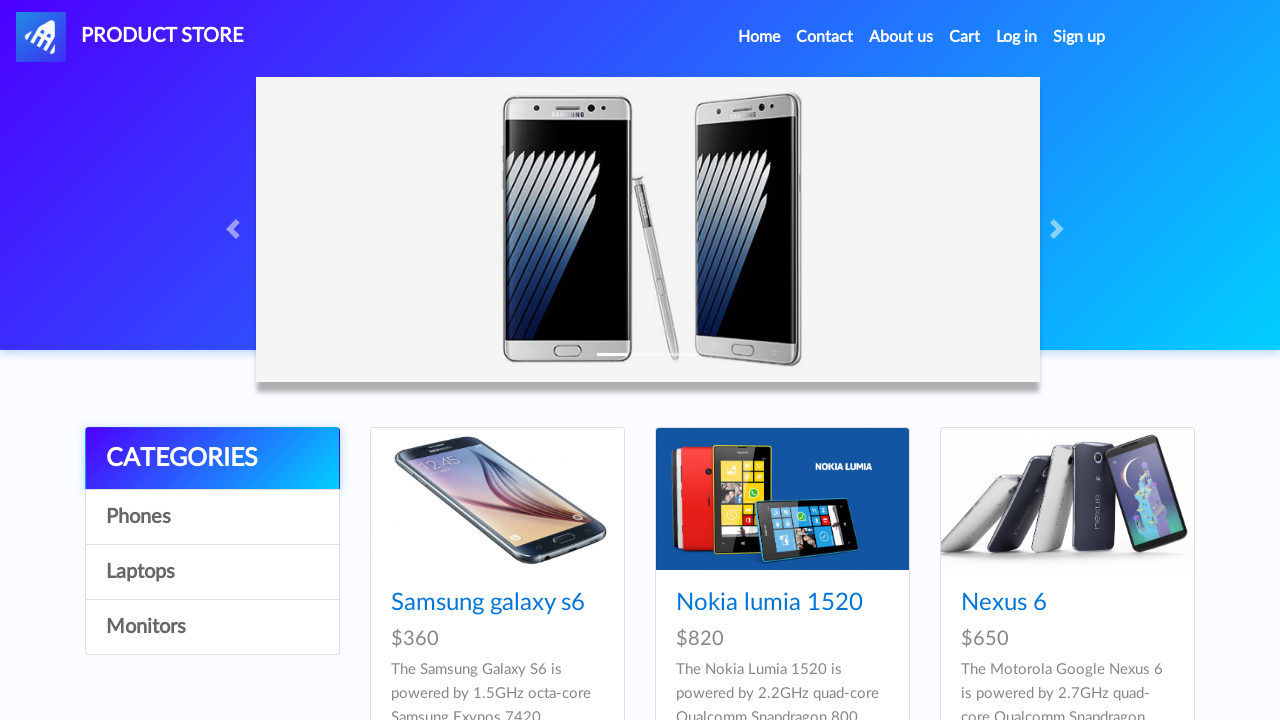

Clicked on the first product at (488, 603) on xpath=//*[@id='tbodyid']/div[1]/div/div/h4/a
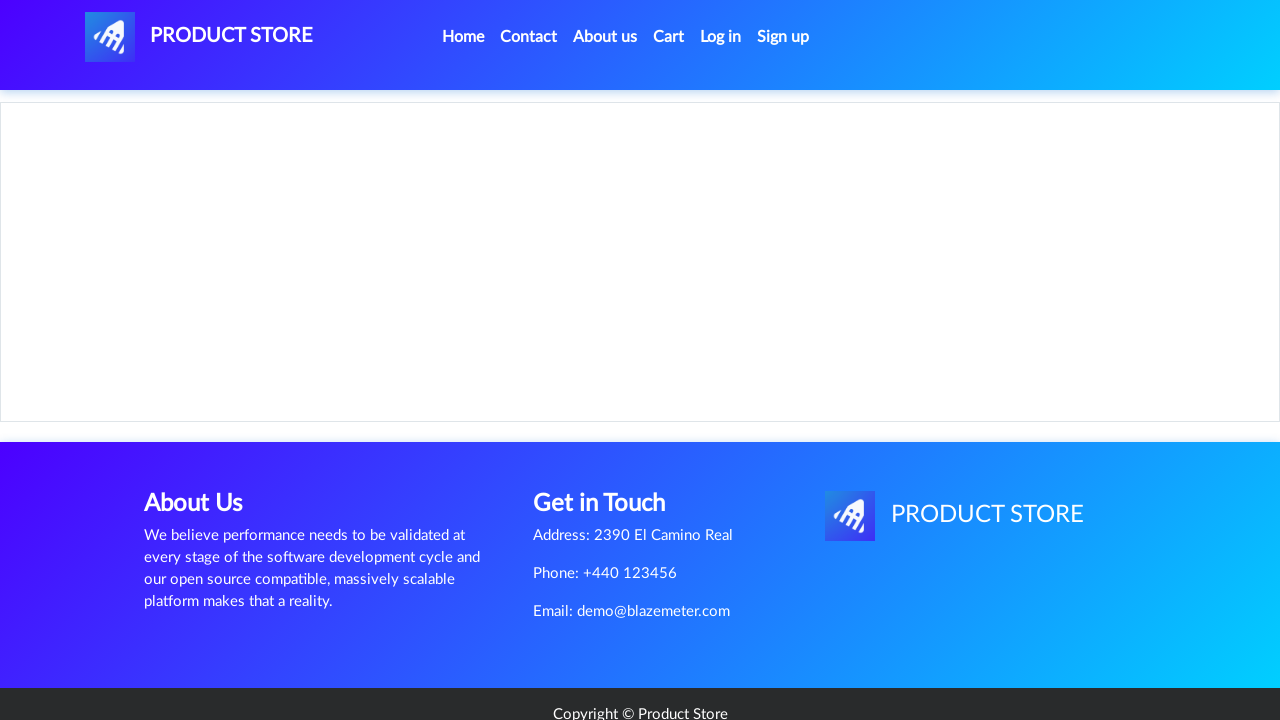

Product detail page loaded with product title
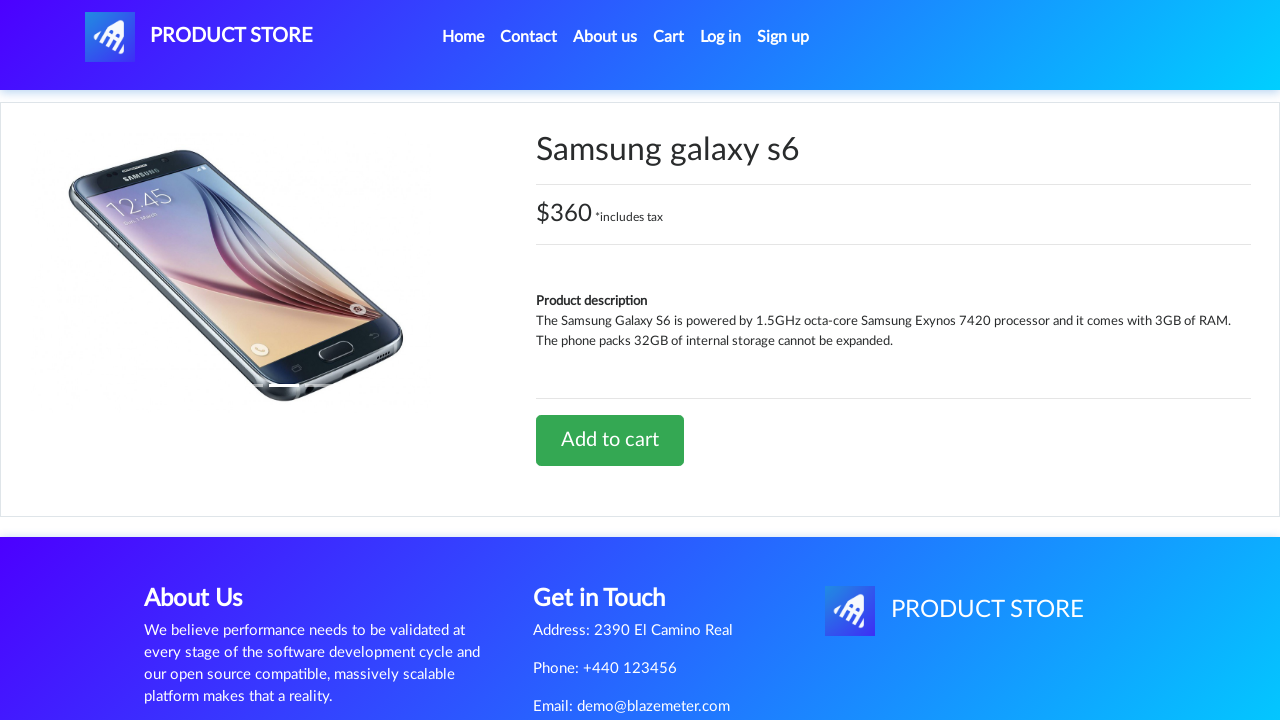

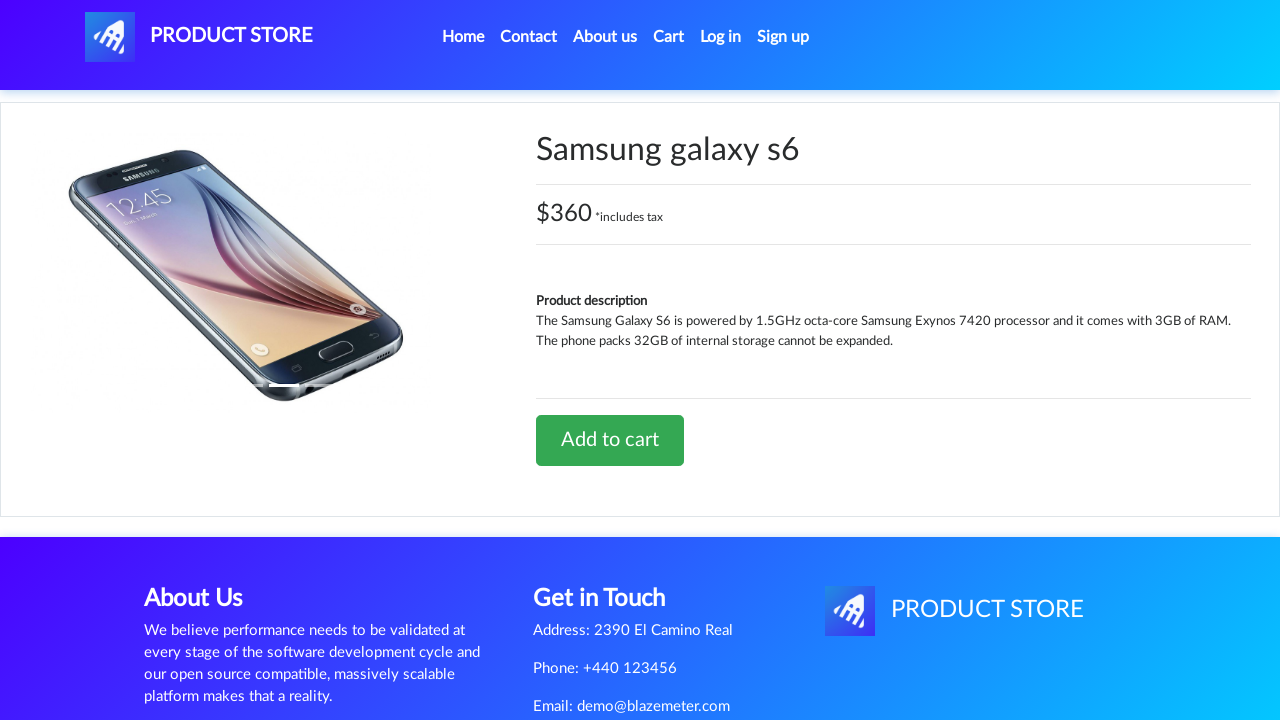